Tests that clicking Clear completed removes completed items from the list

Starting URL: https://demo.playwright.dev/todomvc

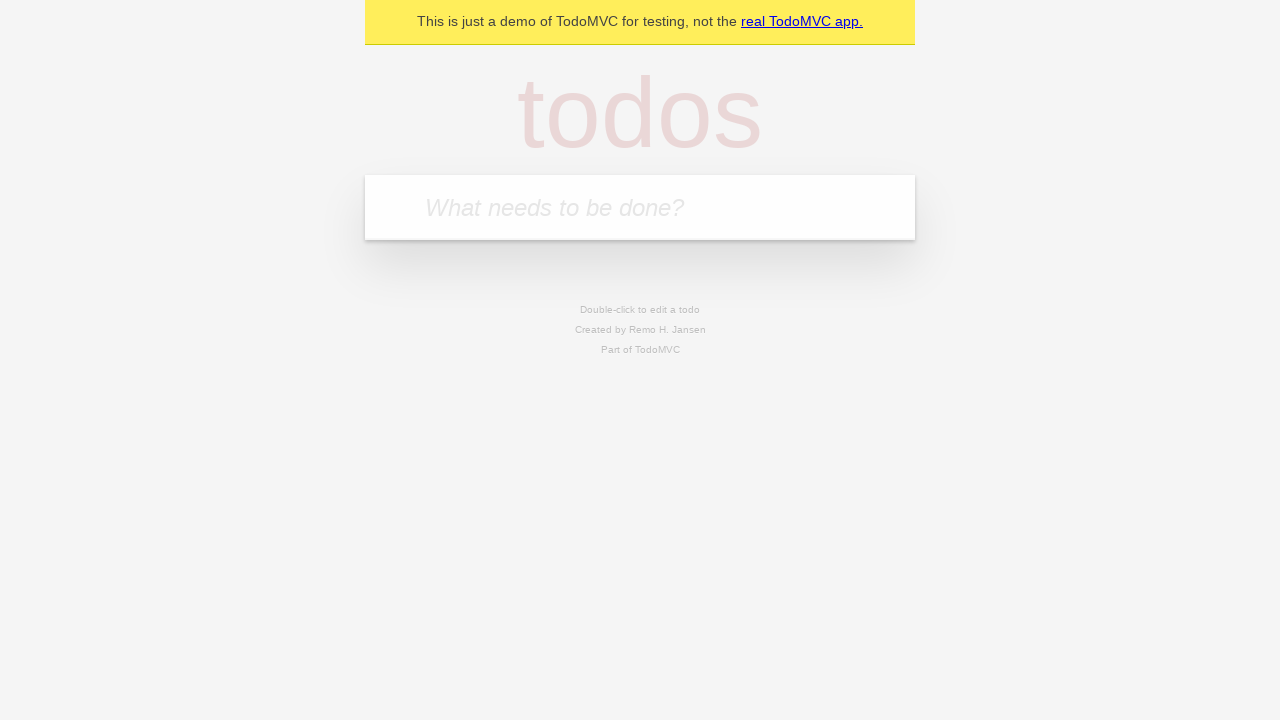

Filled todo input with 'buy some cheese' on internal:attr=[placeholder="What needs to be done?"i]
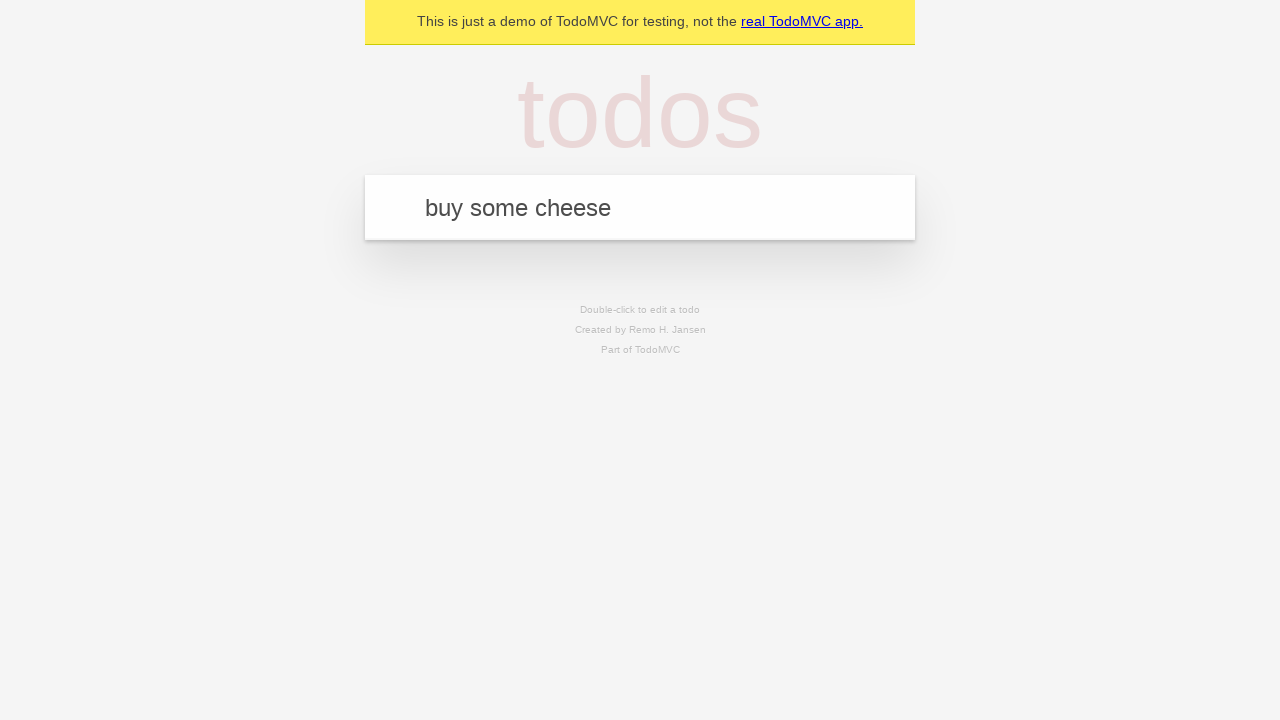

Pressed Enter to create first todo on internal:attr=[placeholder="What needs to be done?"i]
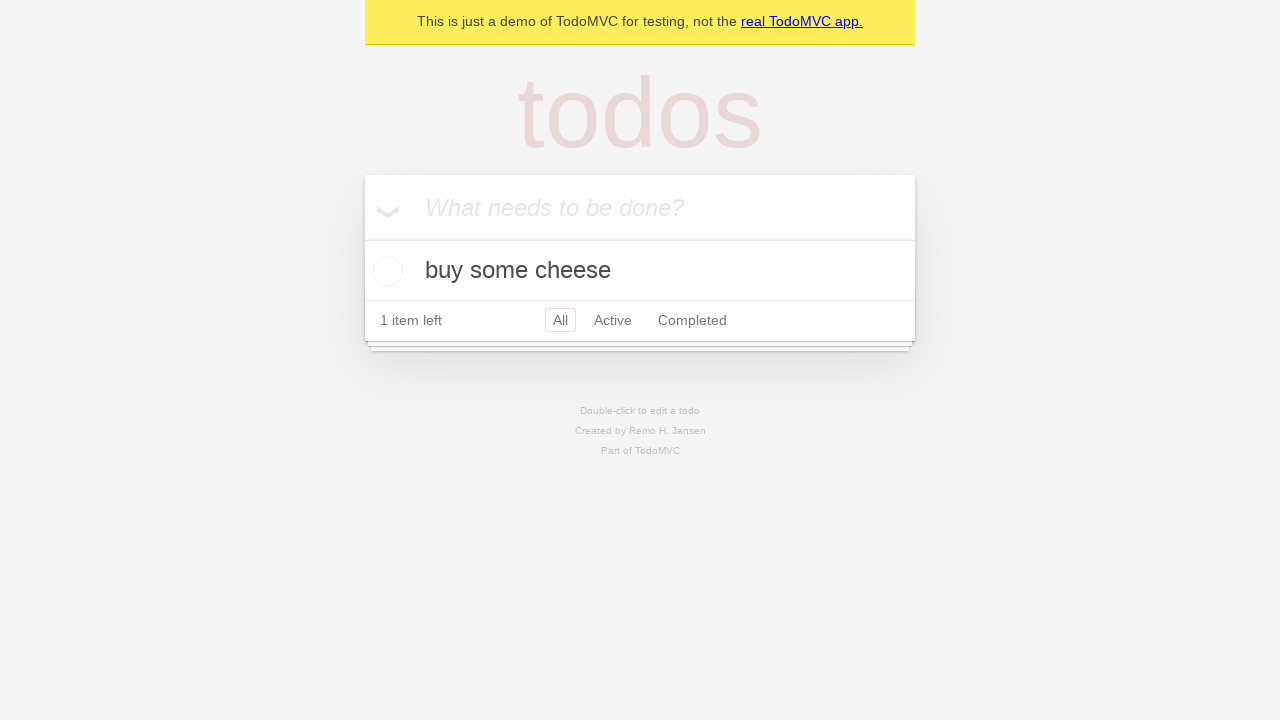

Filled todo input with 'feed the cat' on internal:attr=[placeholder="What needs to be done?"i]
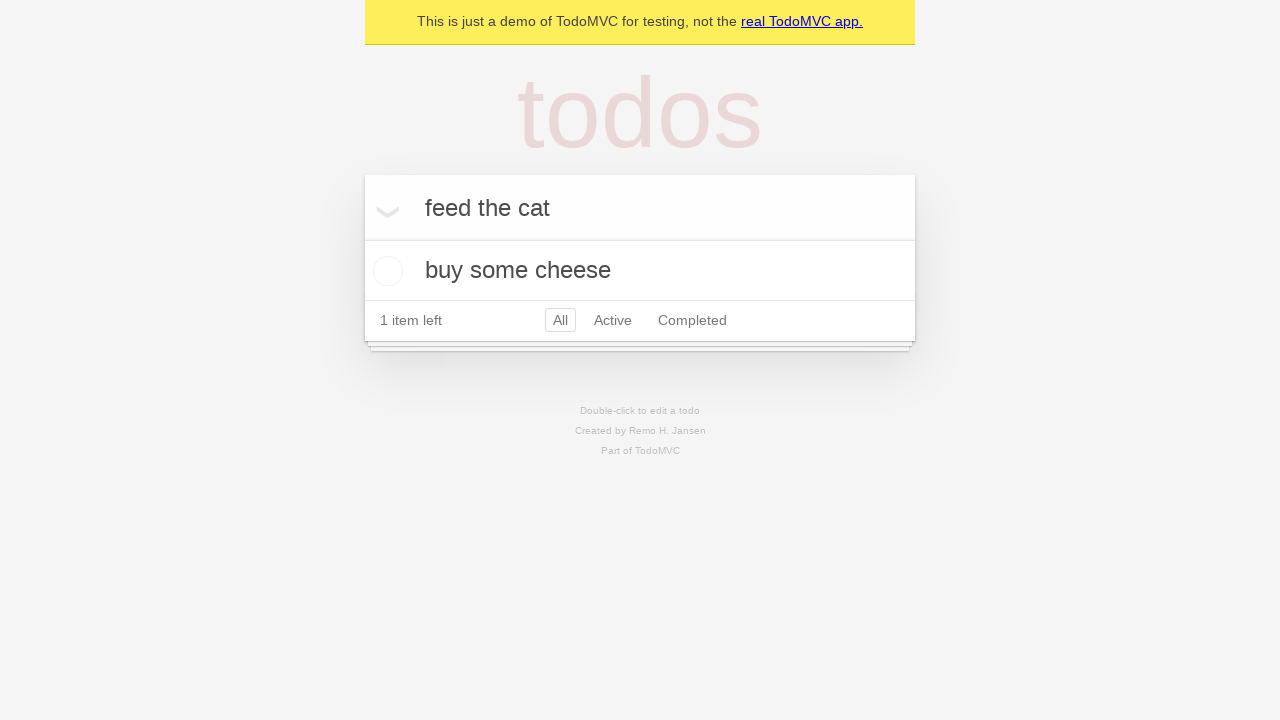

Pressed Enter to create second todo on internal:attr=[placeholder="What needs to be done?"i]
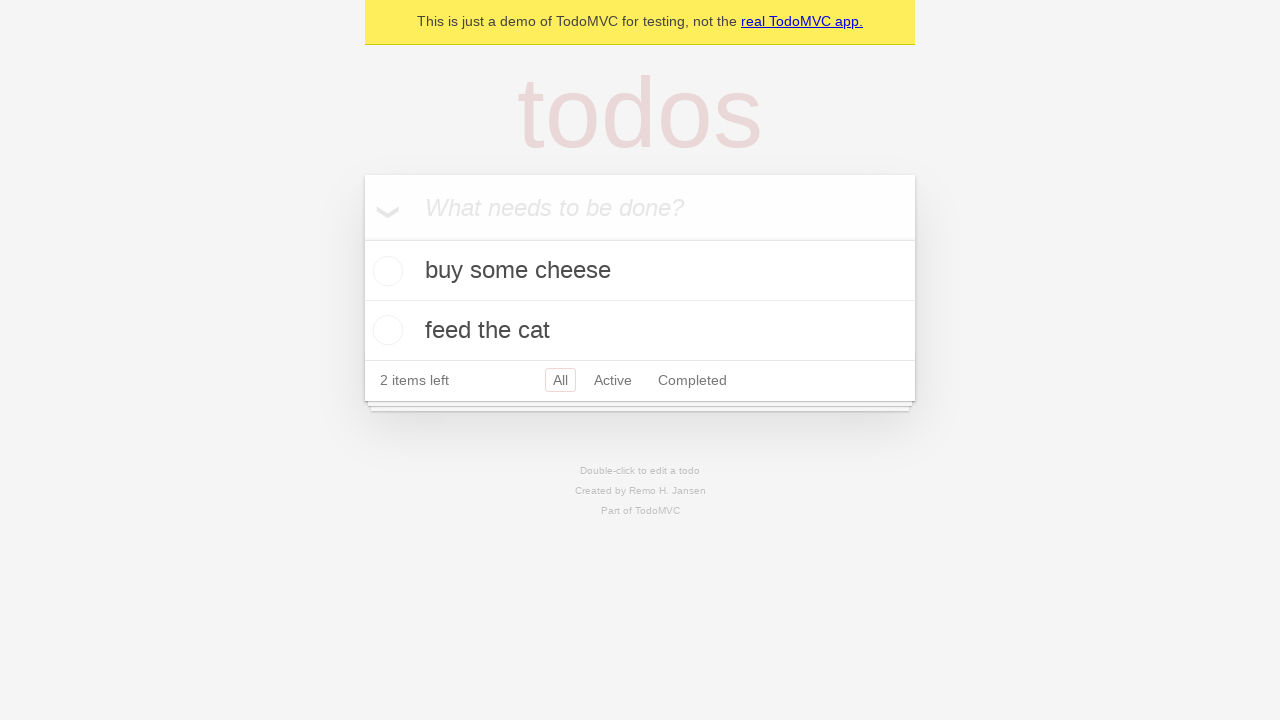

Filled todo input with 'book a doctors appointment' on internal:attr=[placeholder="What needs to be done?"i]
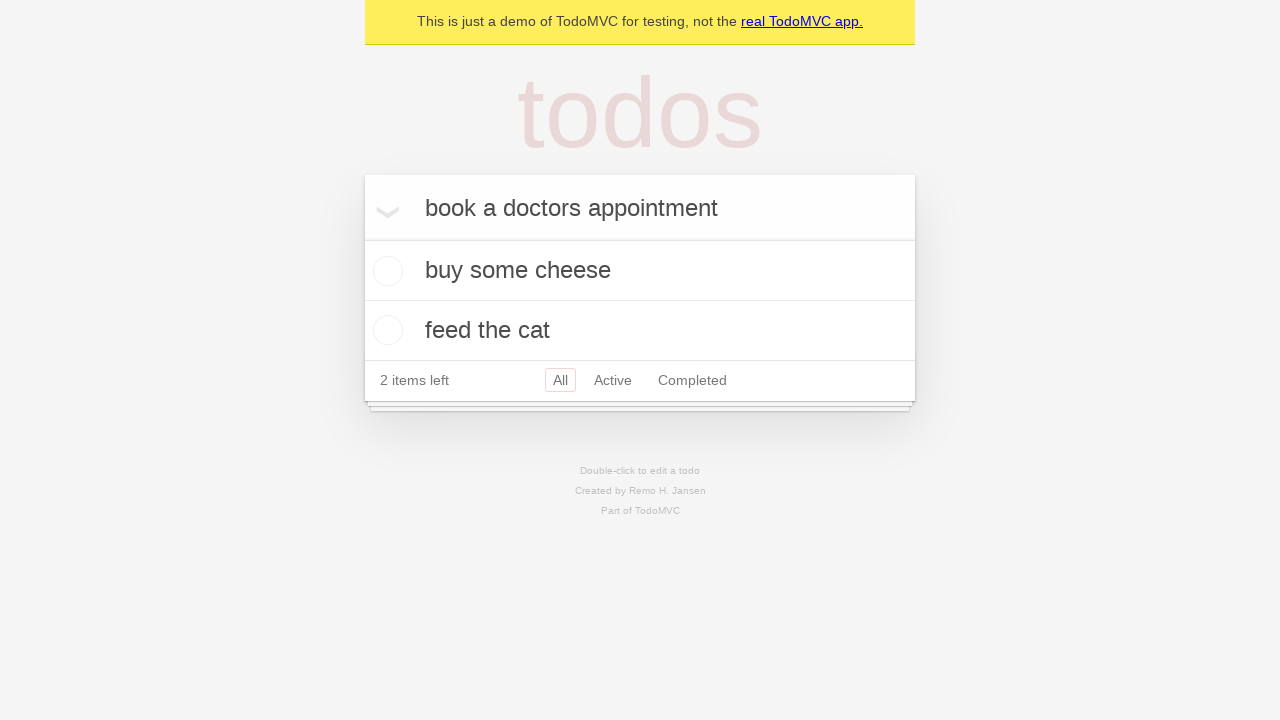

Pressed Enter to create third todo on internal:attr=[placeholder="What needs to be done?"i]
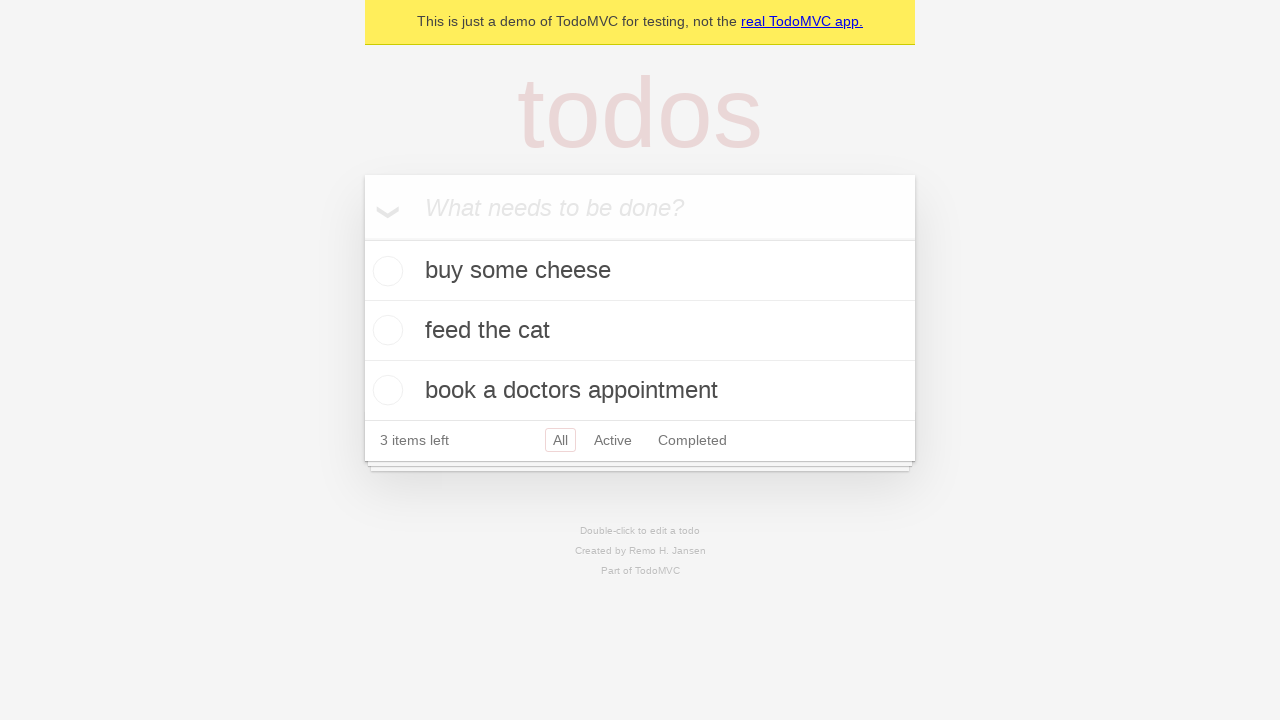

Waited for all 3 todos to be created
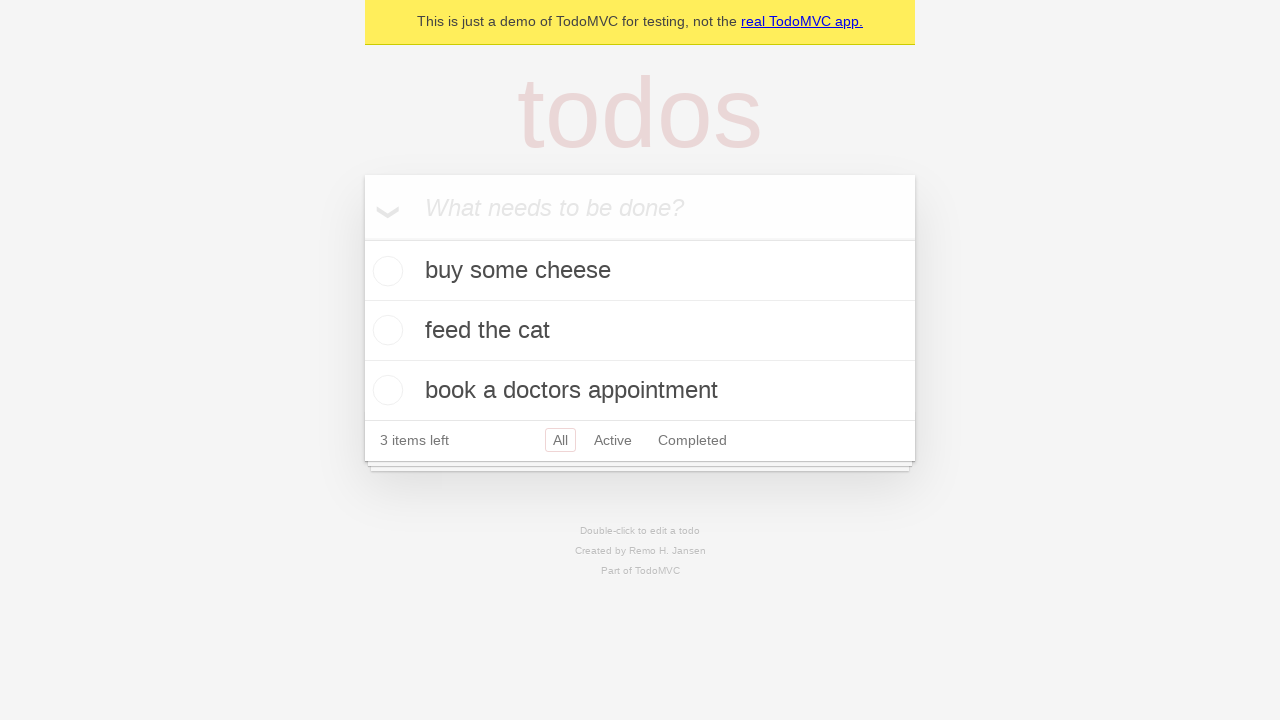

Checked the second todo item as completed at (385, 330) on internal:testid=[data-testid="todo-item"s] >> nth=1 >> internal:role=checkbox
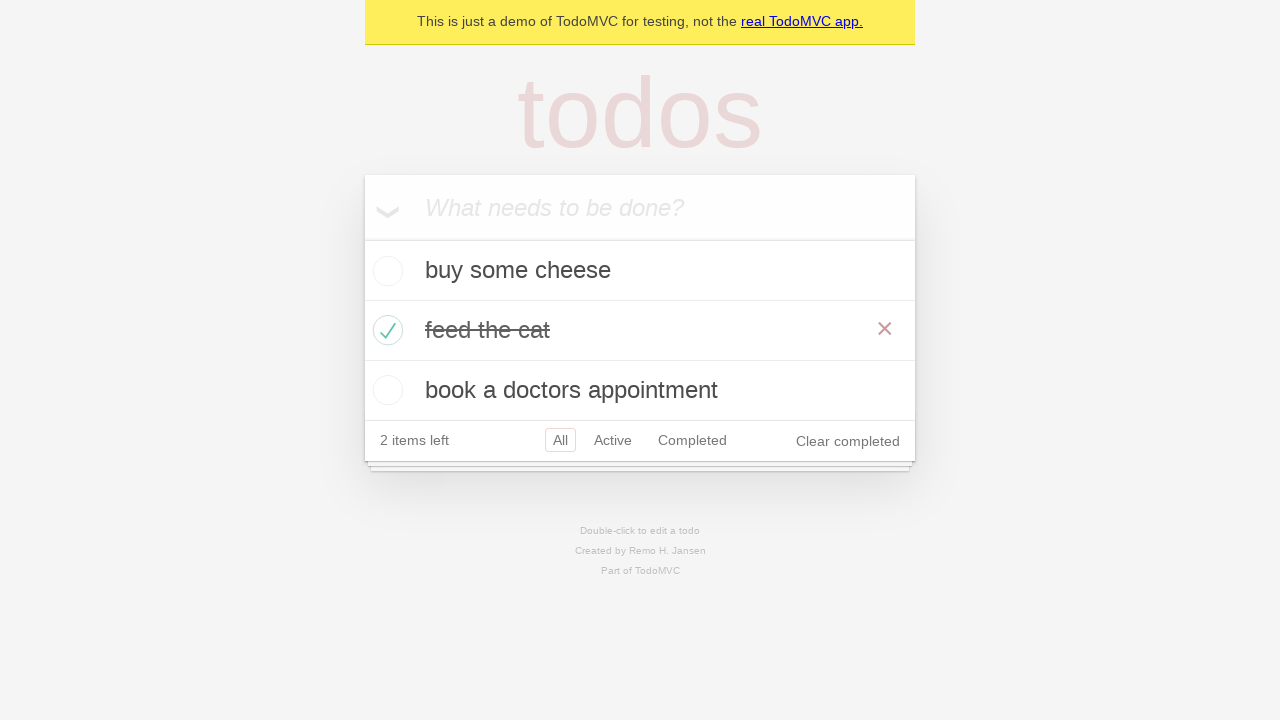

Clicked 'Clear completed' button to remove completed items at (848, 441) on internal:role=button[name="Clear completed"i]
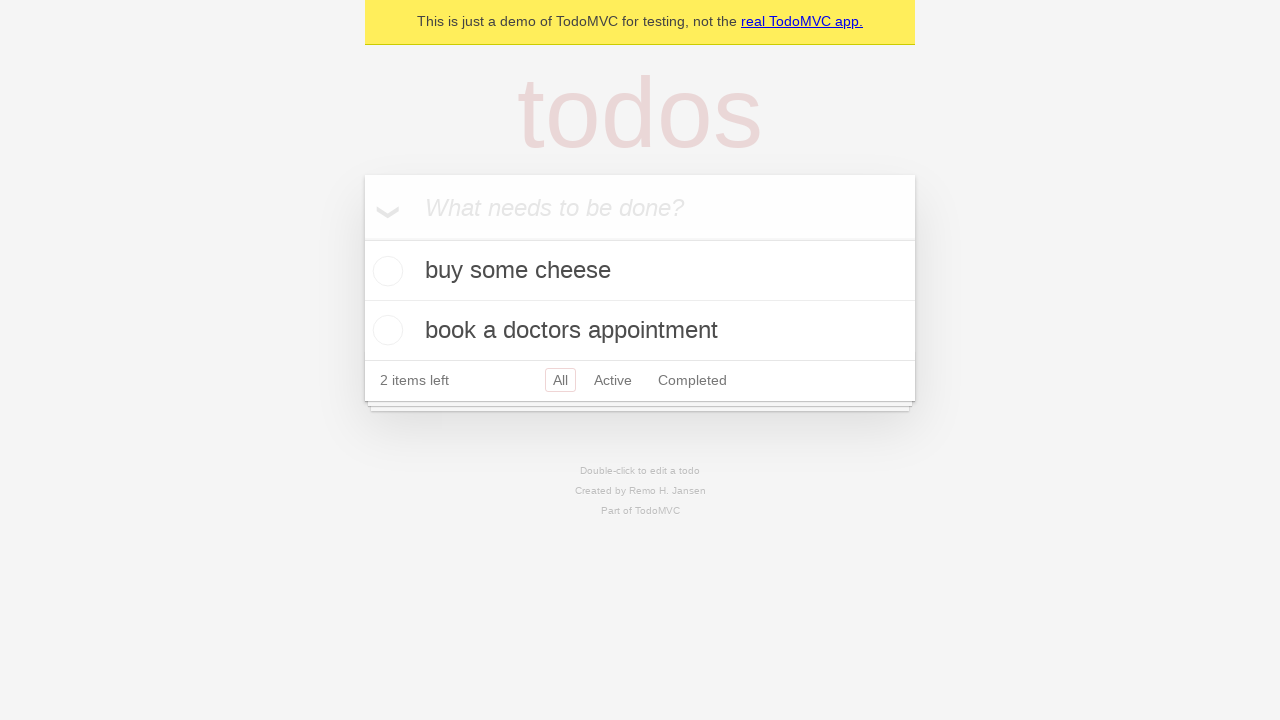

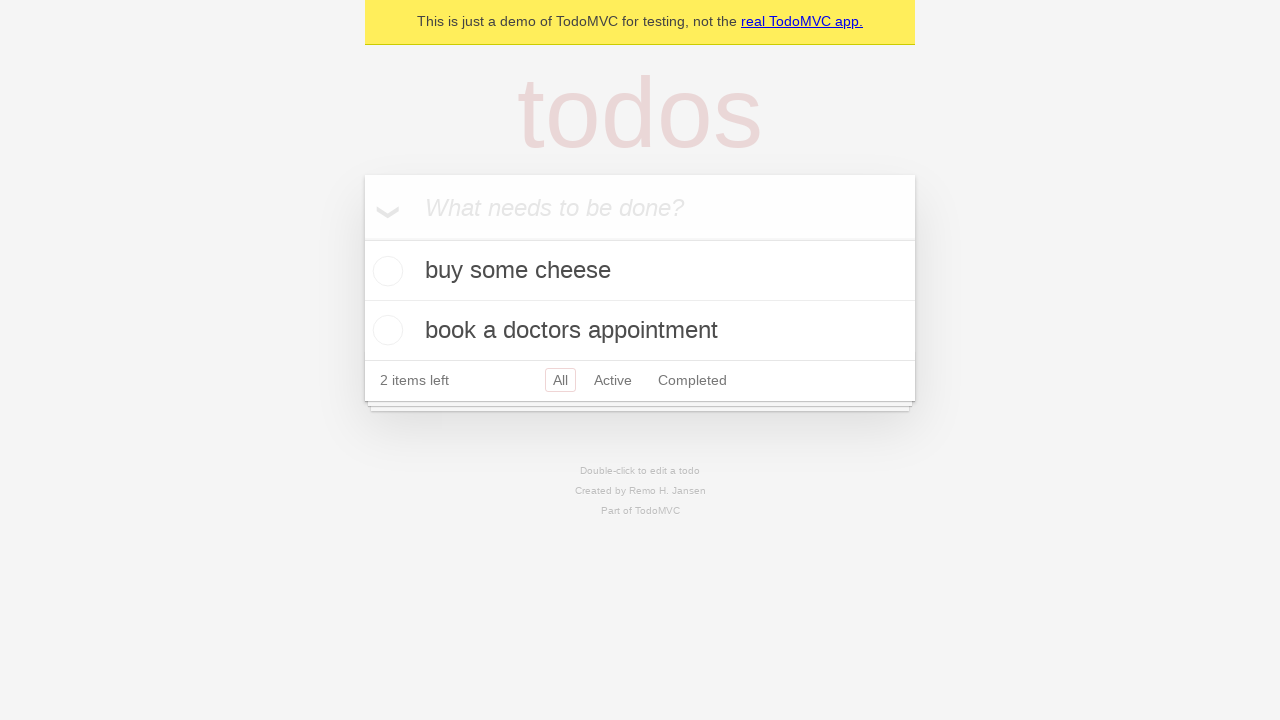